Navigates to Priceline homepage and waits for page load

Starting URL: http://www.priceline.com/

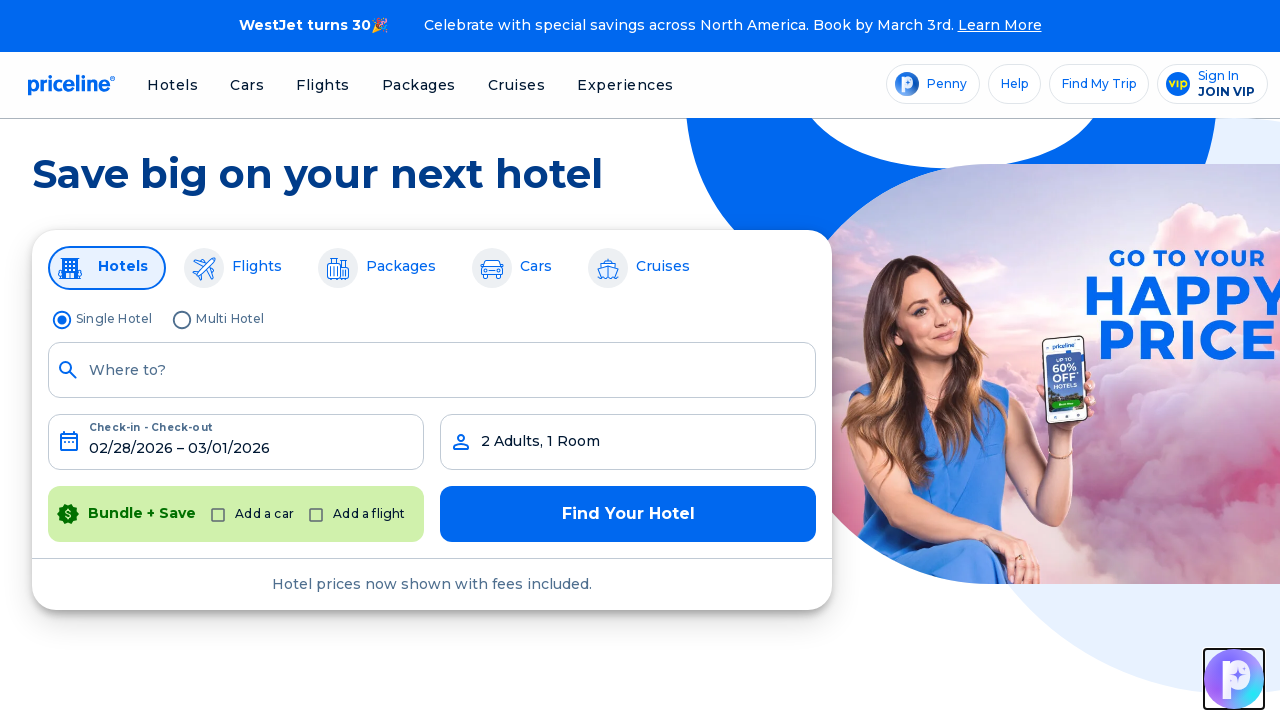

Waited for Priceline homepage to load (domcontentloaded state)
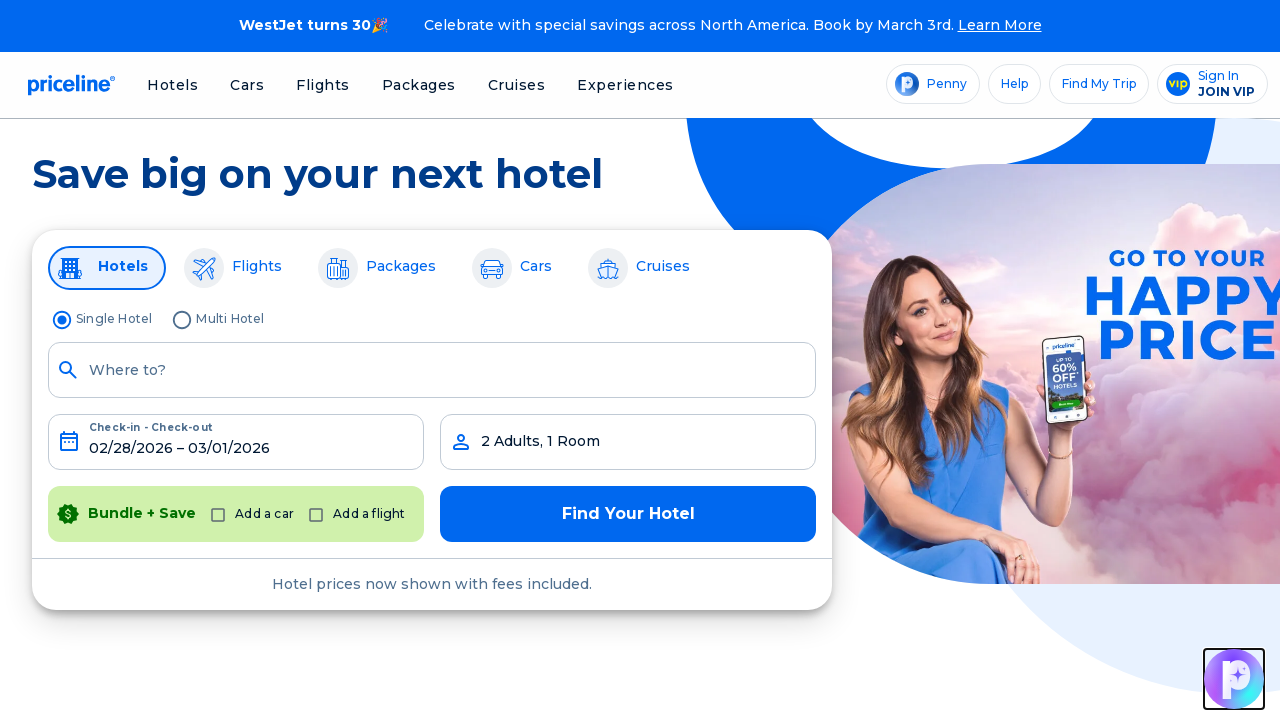

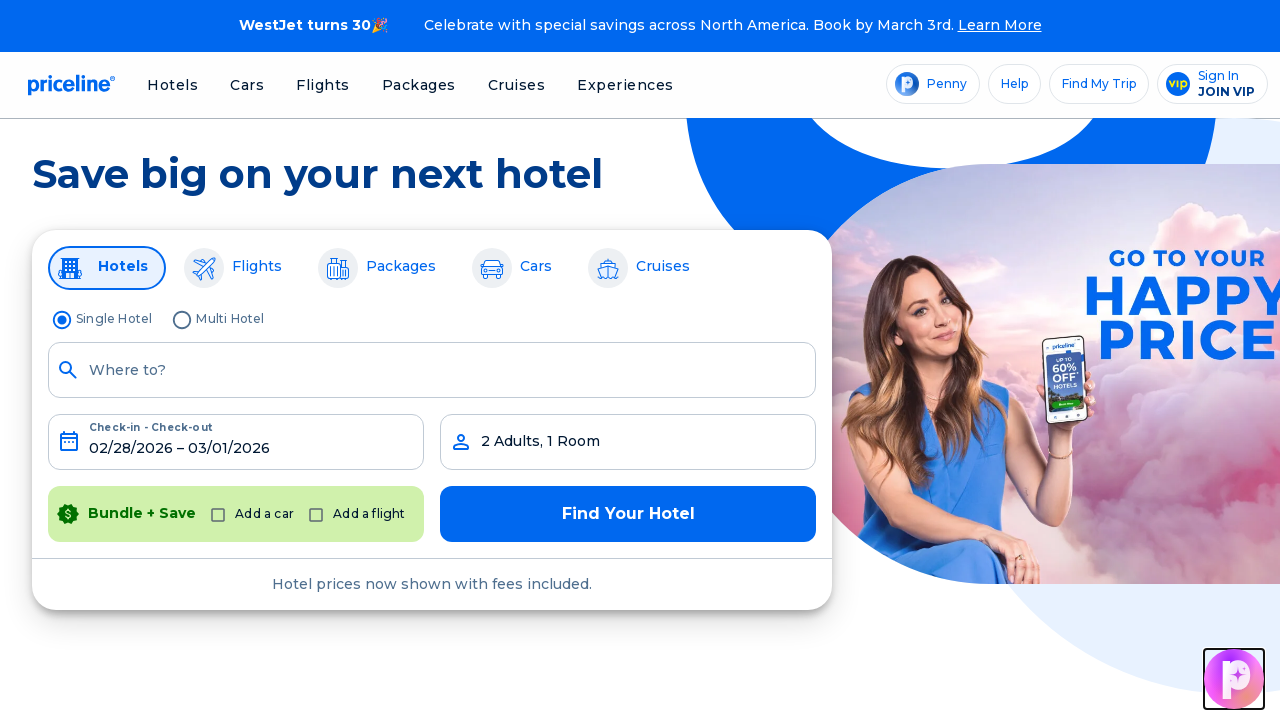